Tests that tasks persist after page reload using localStorage

Starting URL: https://marquezbertin.github.io/listadetarefas_qualityAssurance/

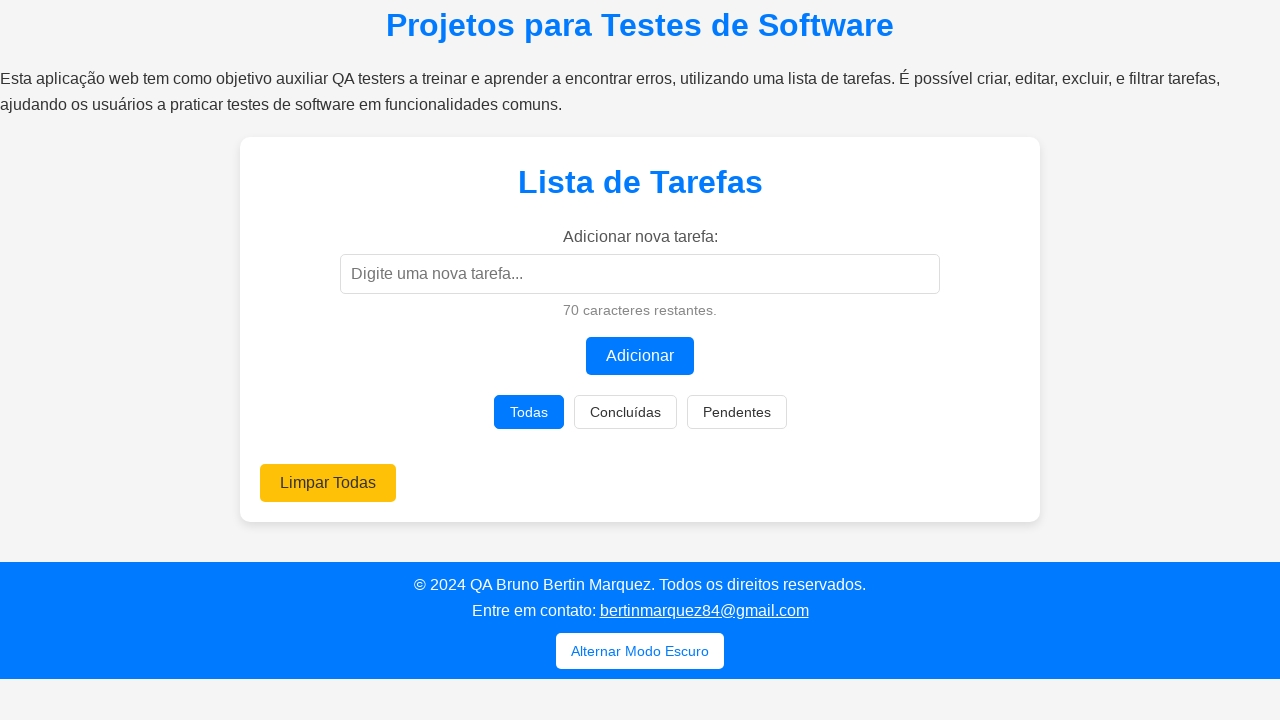

Filled new task input field with 'Tarefa Persistente' on #new-task
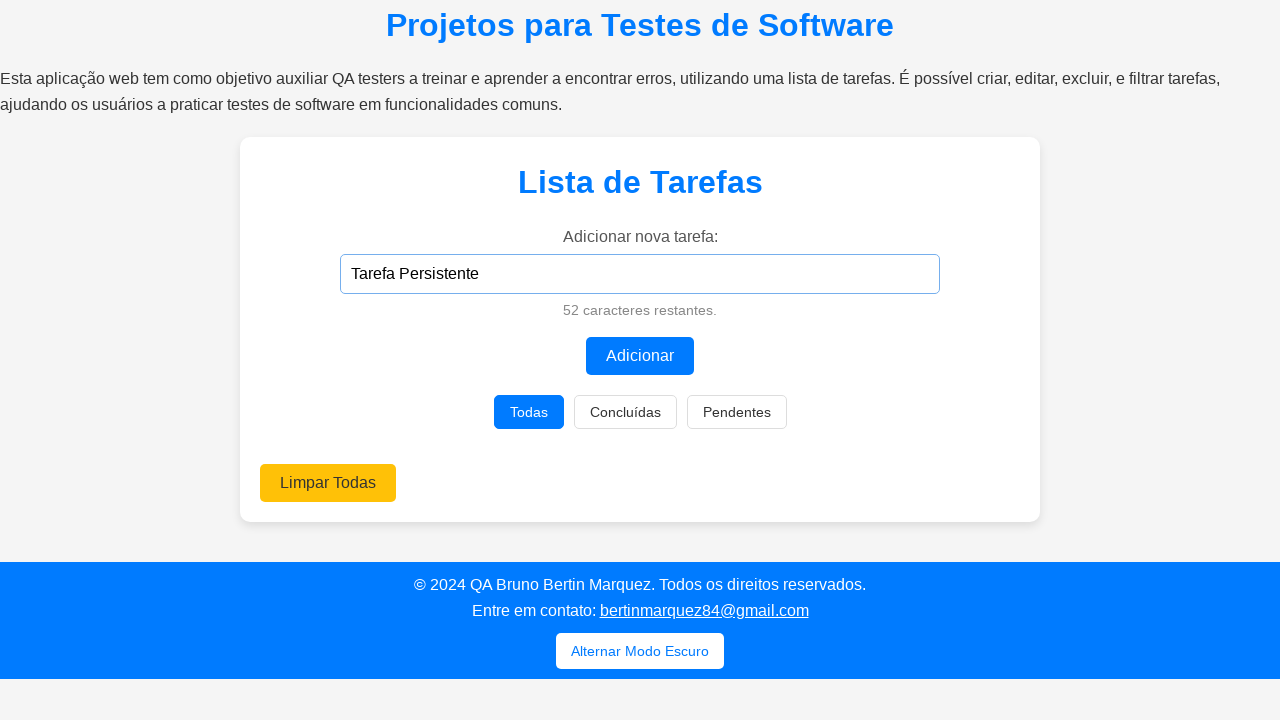

Clicked 'Adicionar' button to add task at (640, 356) on button:has-text('Adicionar')
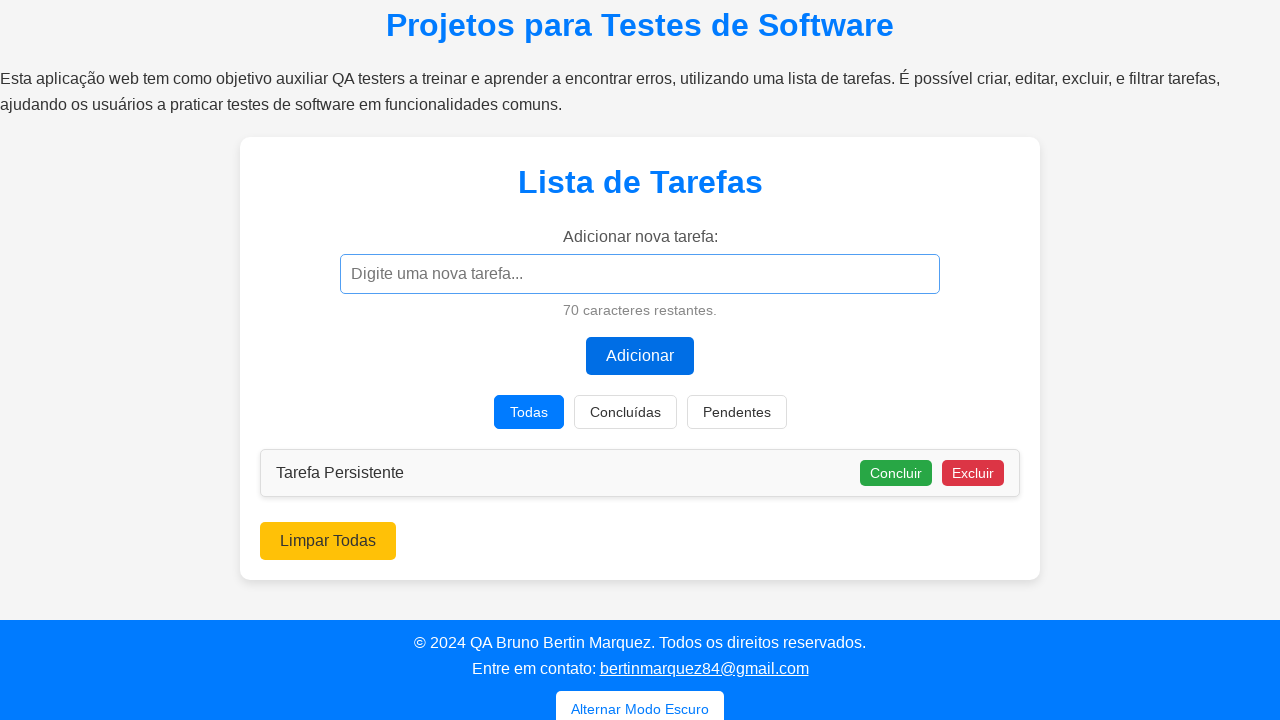

Reloaded page to test task persistence in localStorage
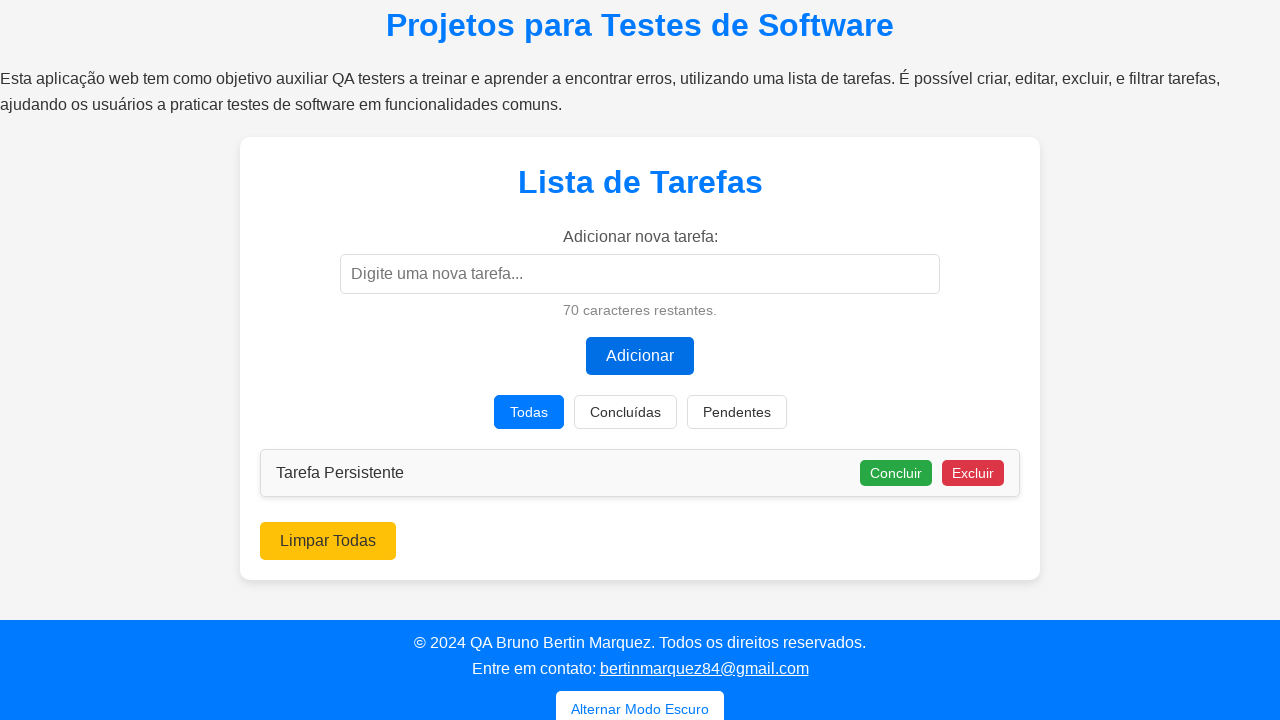

Task list loaded and verified persistence after reload
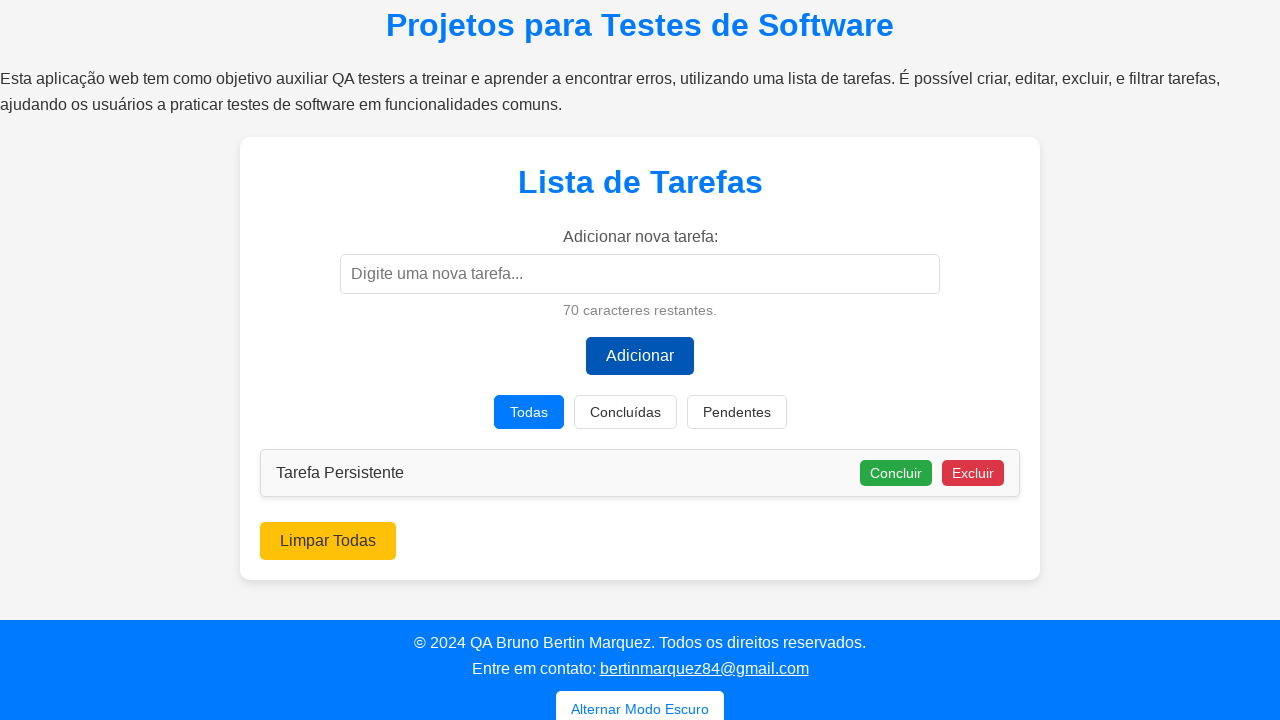

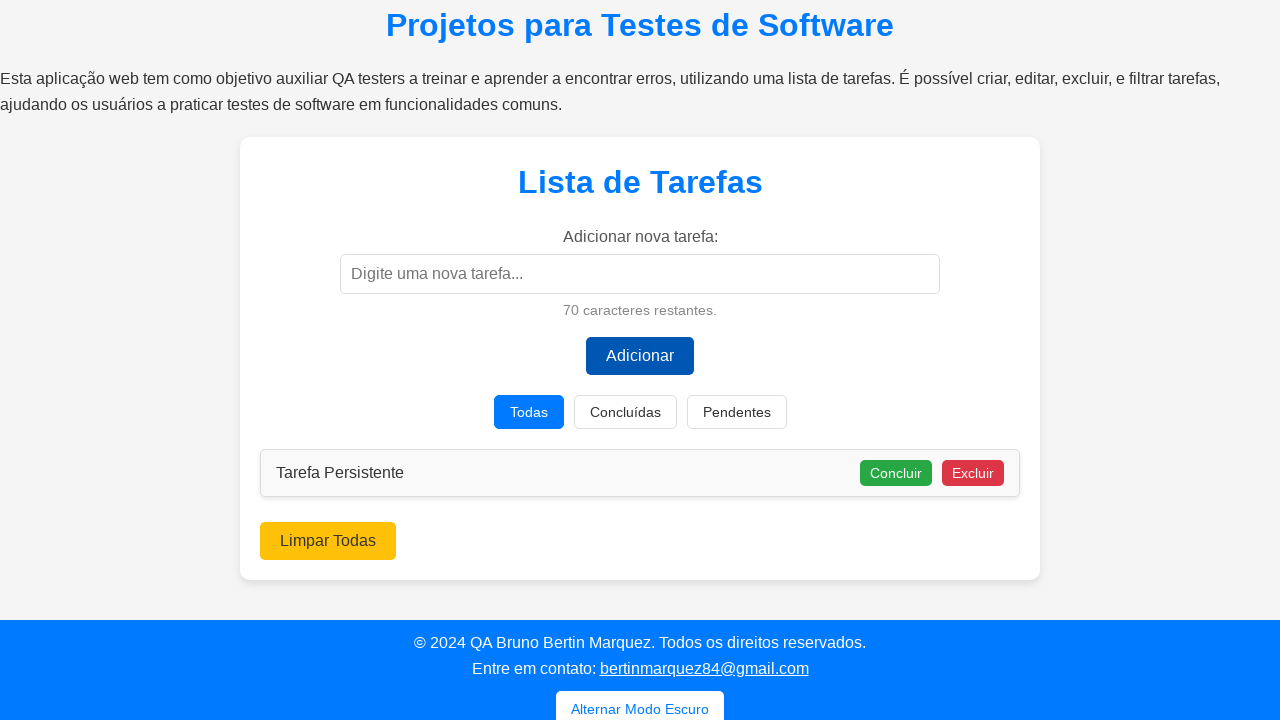